Tests checkbox functionality by navigating to checkboxes page and toggling both checkboxes

Starting URL: https://the-internet.herokuapp.com

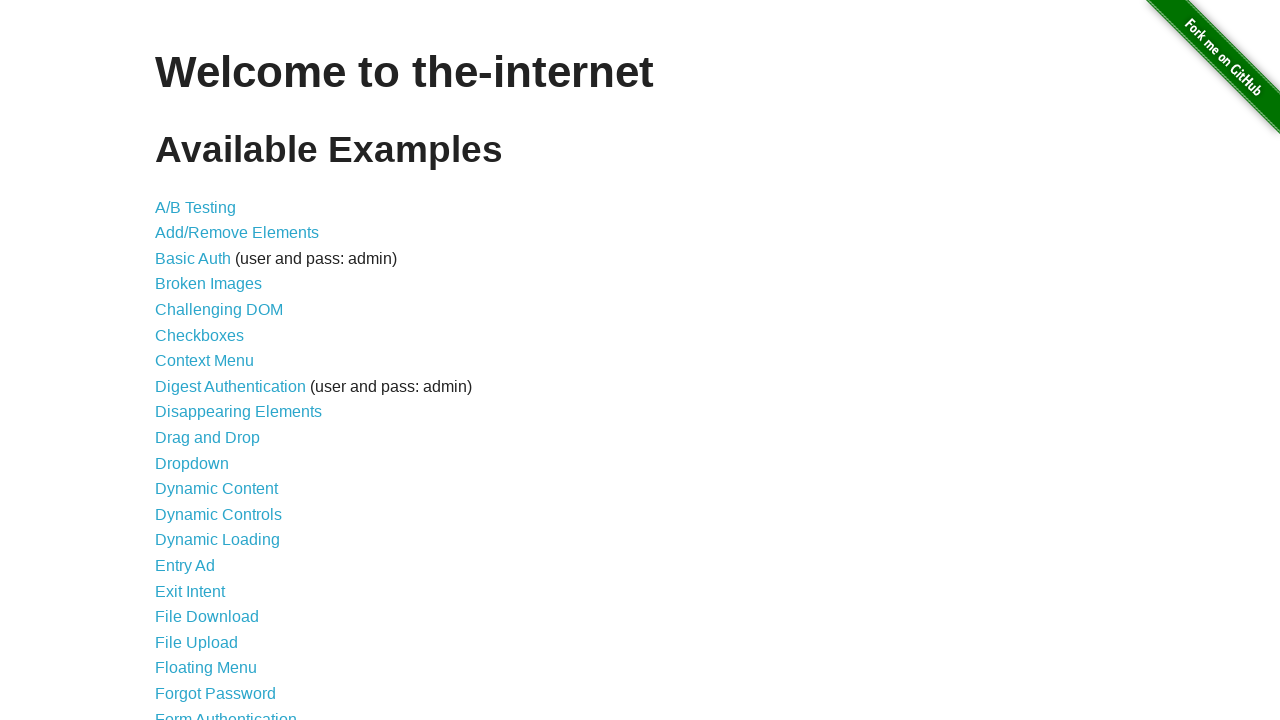

Clicked Checkboxes link to navigate to checkboxes page at (200, 335) on a[href*='checkboxes']
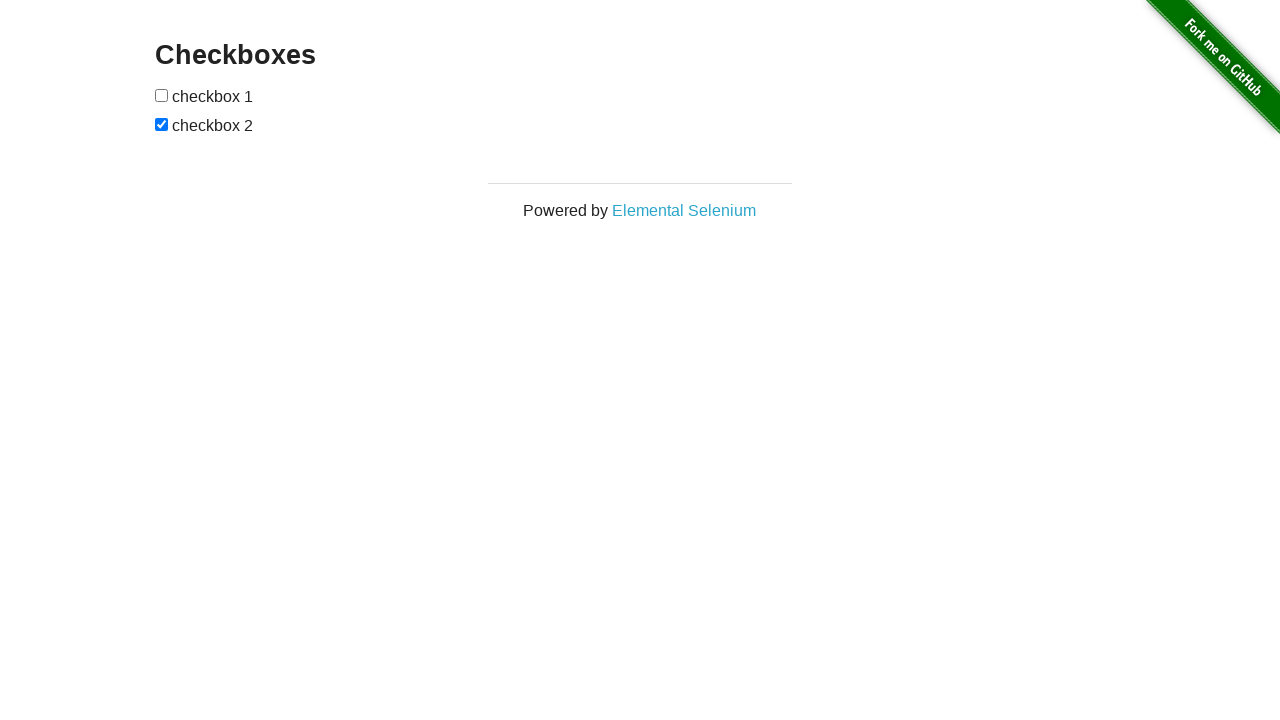

Clicked first checkbox to check it at (162, 95) on xpath=//*[@id='checkboxes']/input[1]
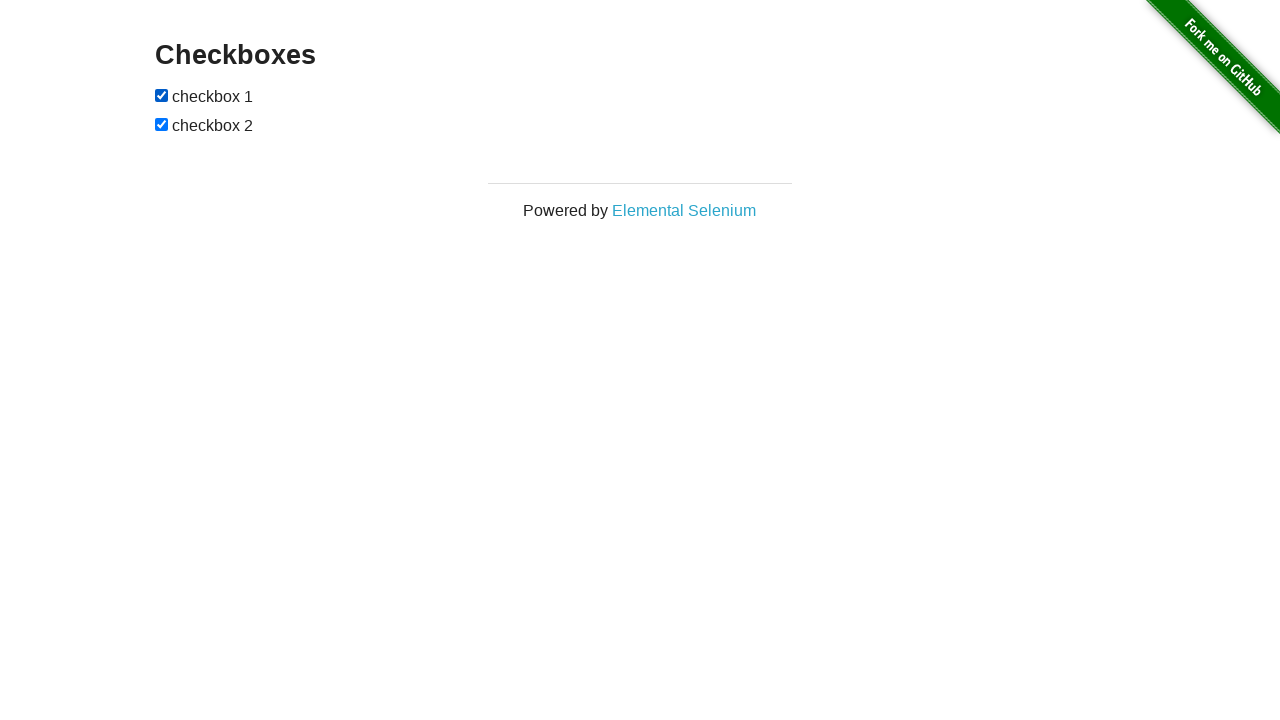

Clicked second checkbox to uncheck it at (162, 124) on xpath=//*[@id='checkboxes']/input[2]
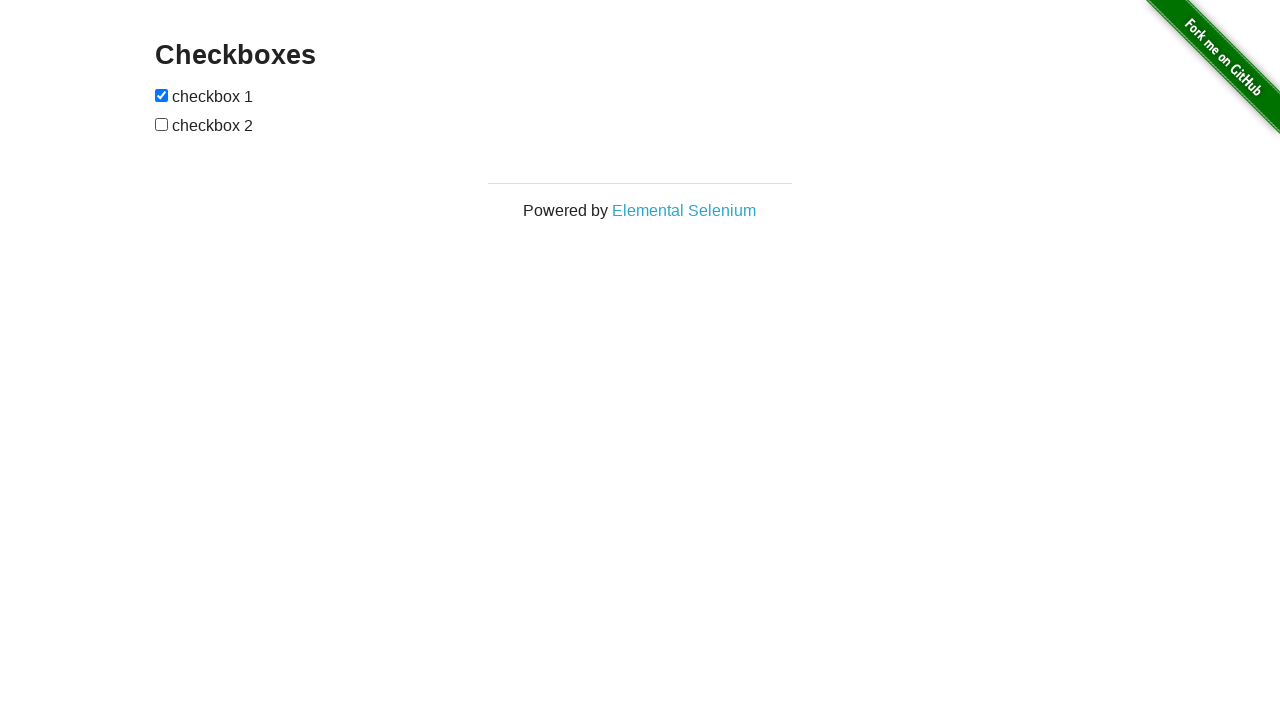

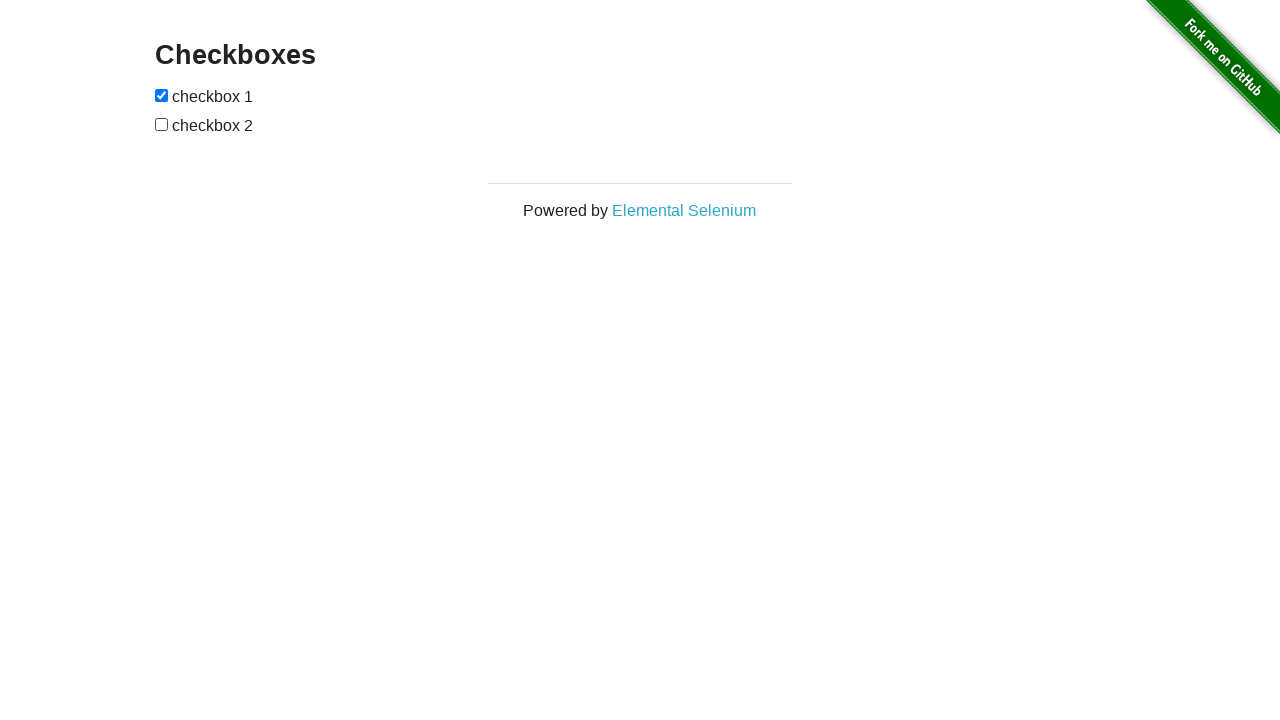